Tests the text box form on demoqa.com by filling in full name, email, and addresses, then uses keyboard shortcuts to copy the current address and paste it into the permanent address field, verifying both fields contain the same value.

Starting URL: https://demoqa.com/text-box

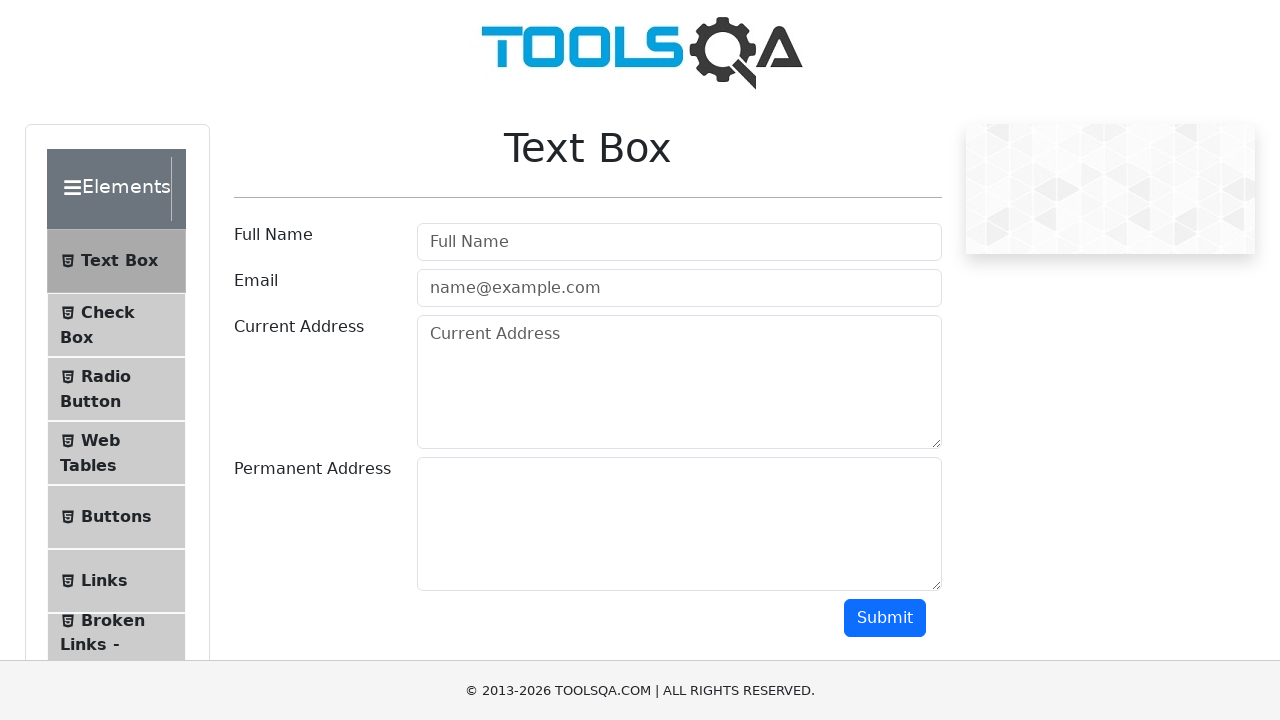

Filled Full Name field with 'Mr.Peter Haynes' on #userName
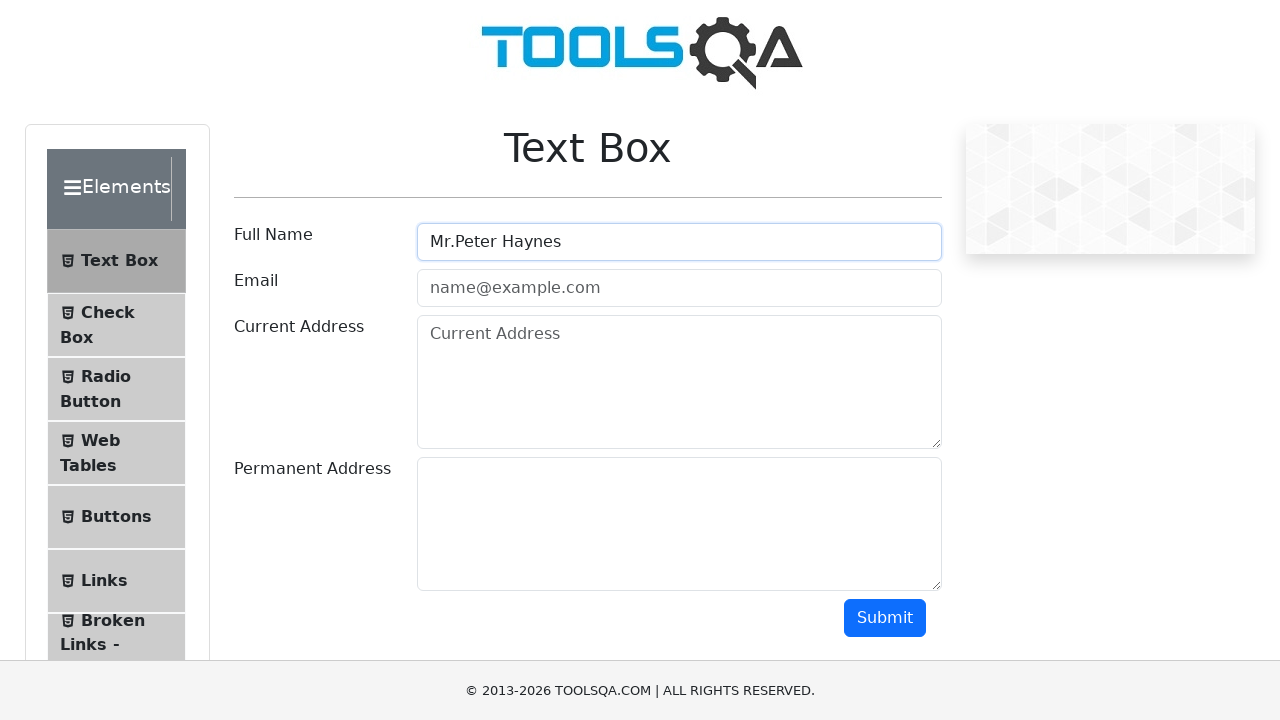

Filled Email field with 'PeterHaynes@toolsqa.com' on #userEmail
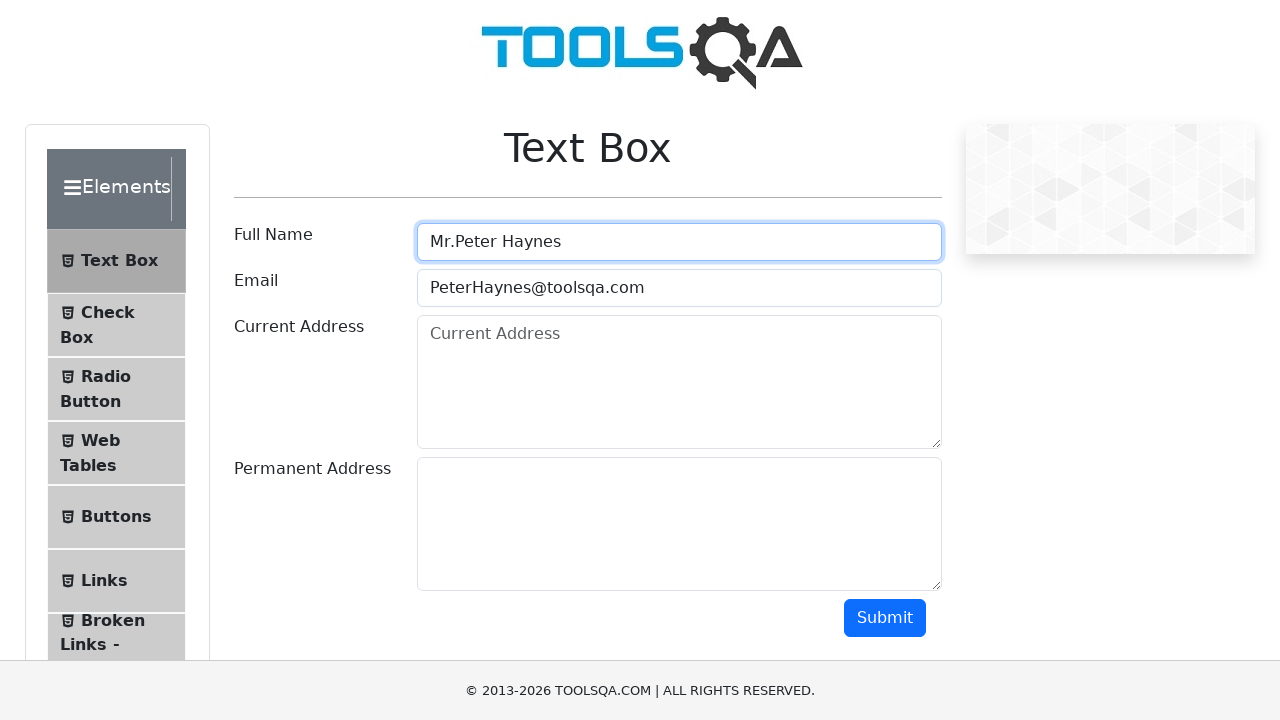

Filled Current Address field with '43 School Lane London EC71 9GO' on #currentAddress
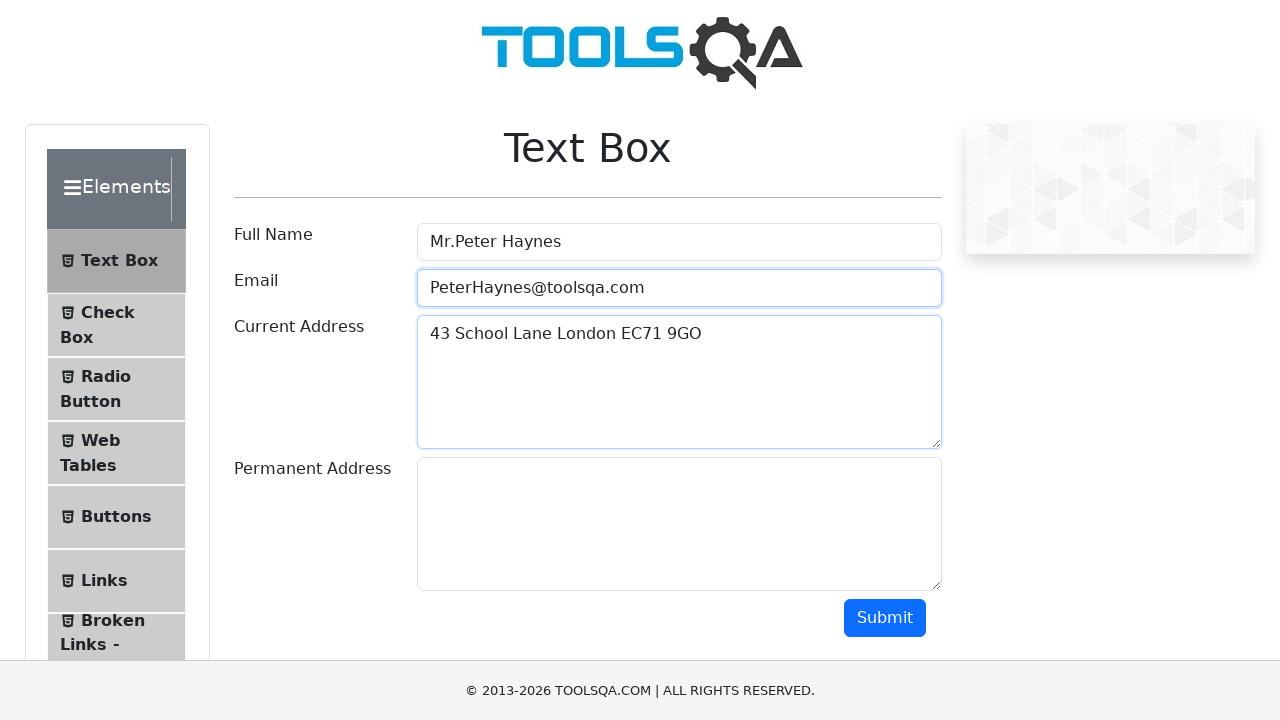

Clicked Current Address field to focus it at (679, 382) on #currentAddress
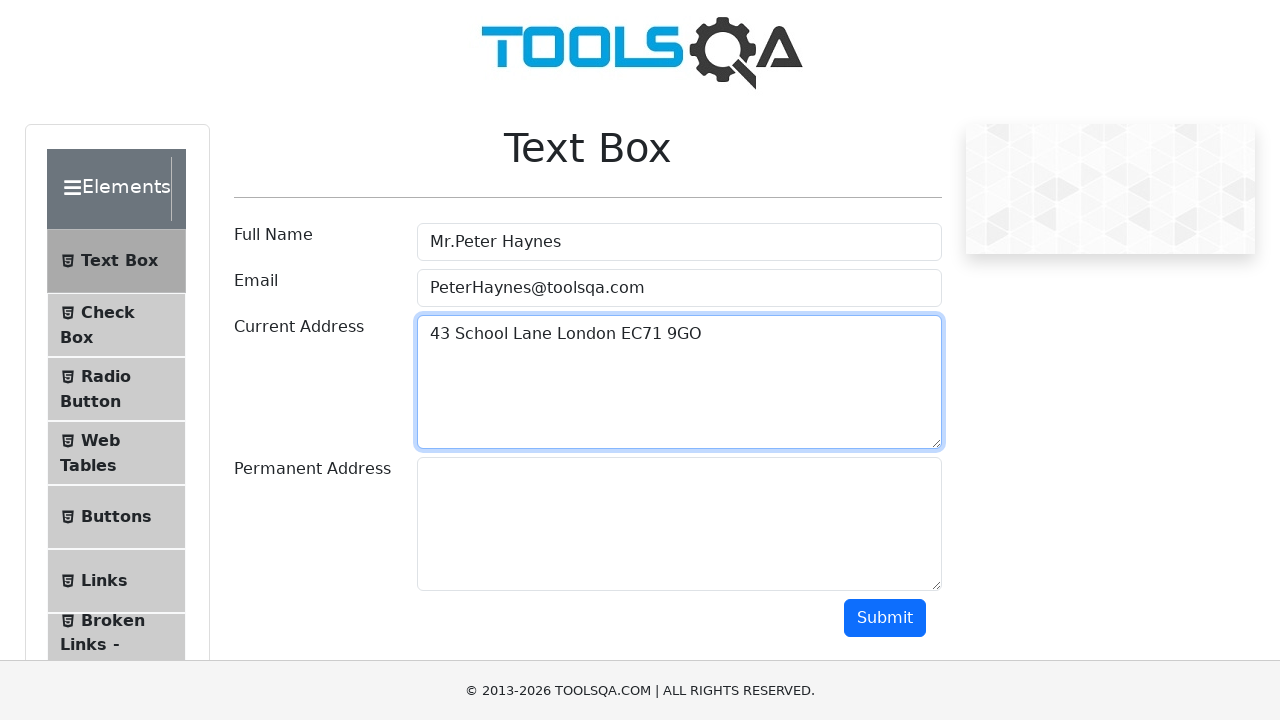

Selected all text in Current Address field using Ctrl+A
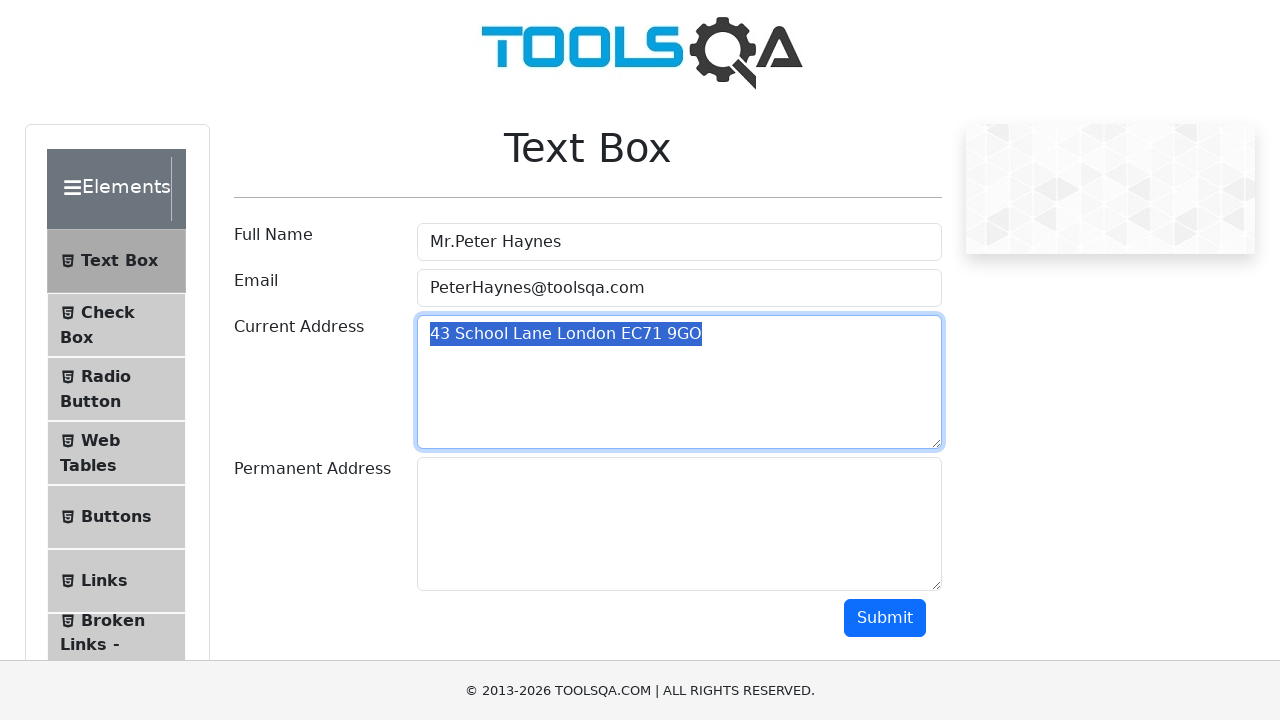

Copied selected address text using Ctrl+C
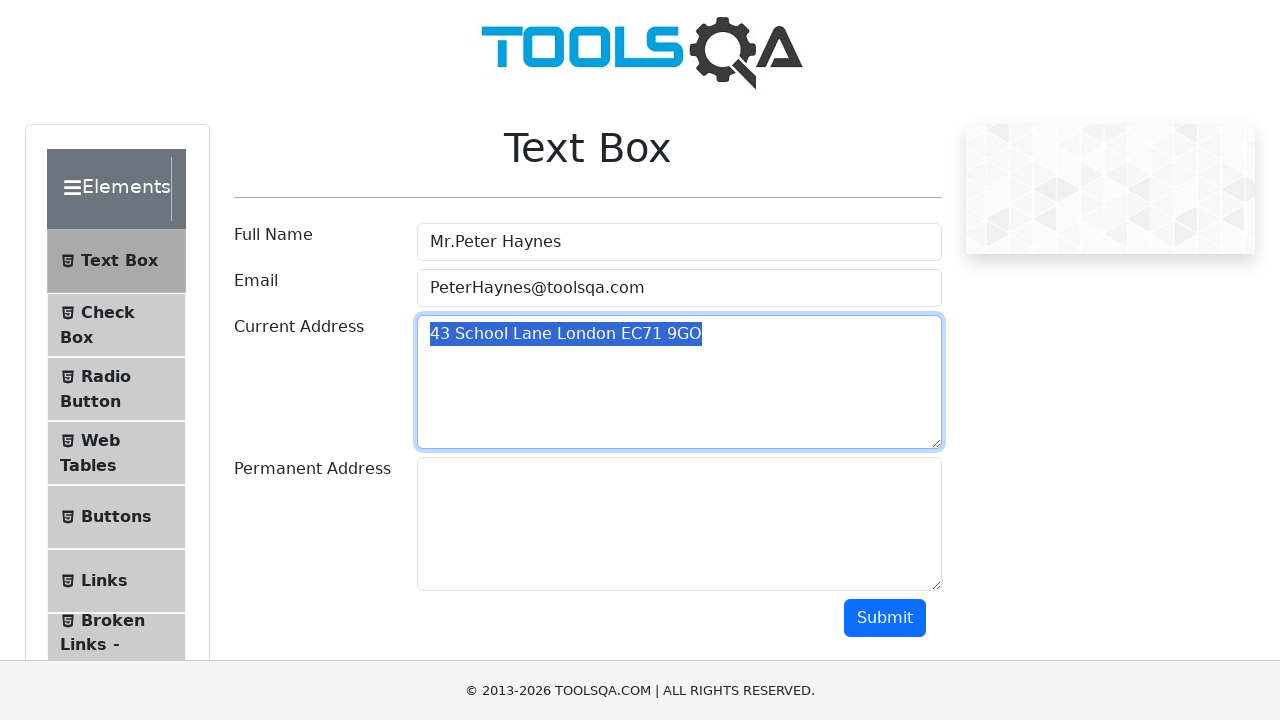

Pressed Tab to move focus to Permanent Address field
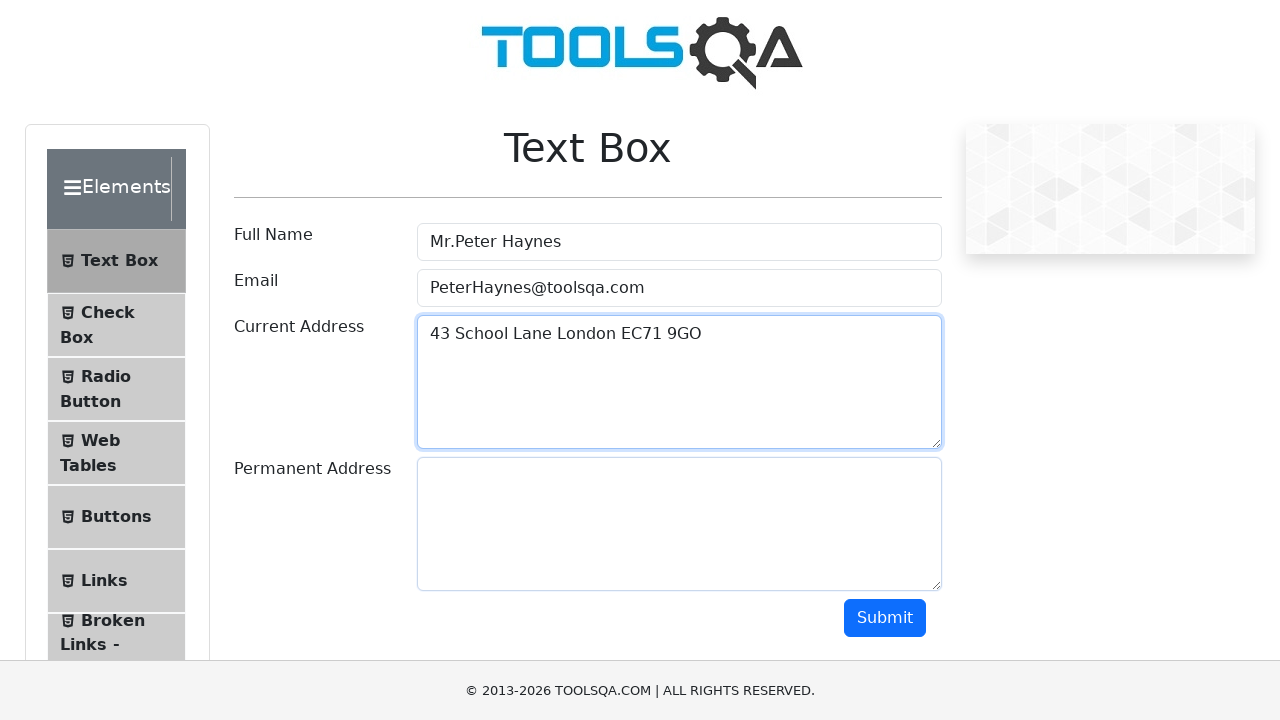

Pasted address into Permanent Address field using Ctrl+V
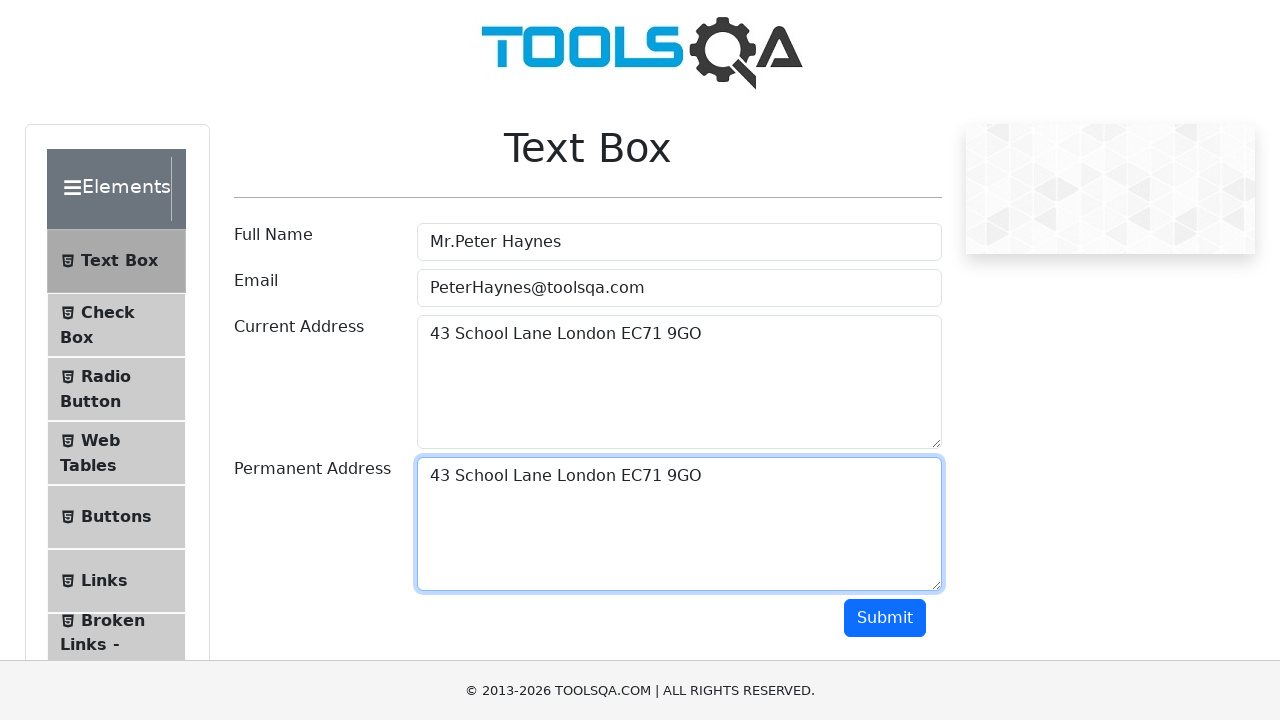

Retrieved value from Current Address field
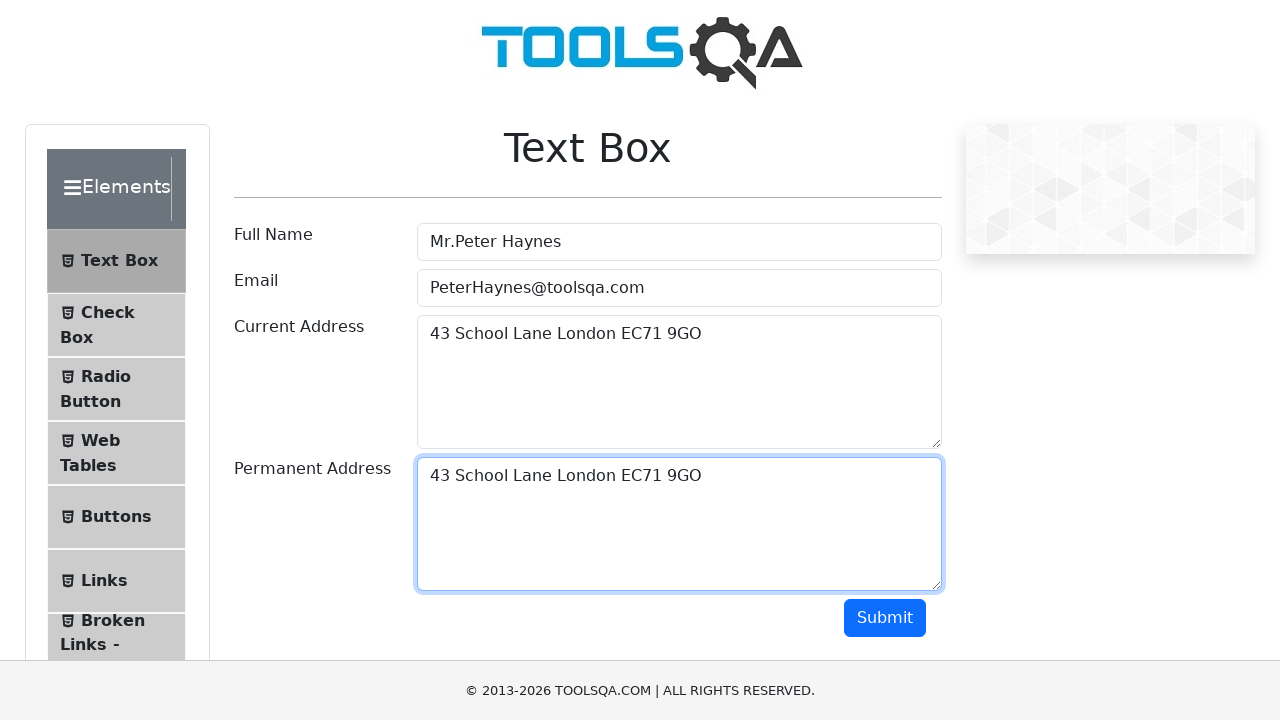

Retrieved value from Permanent Address field
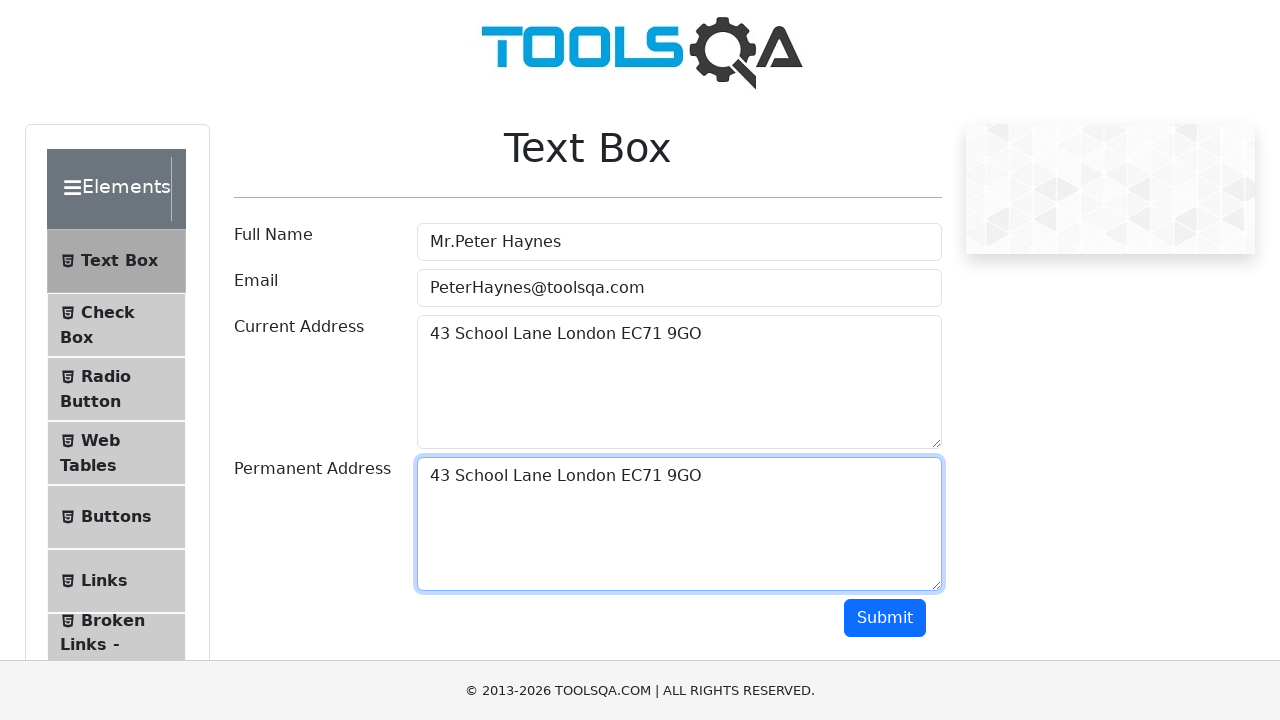

Verified that Current Address and Permanent Address fields contain the same value
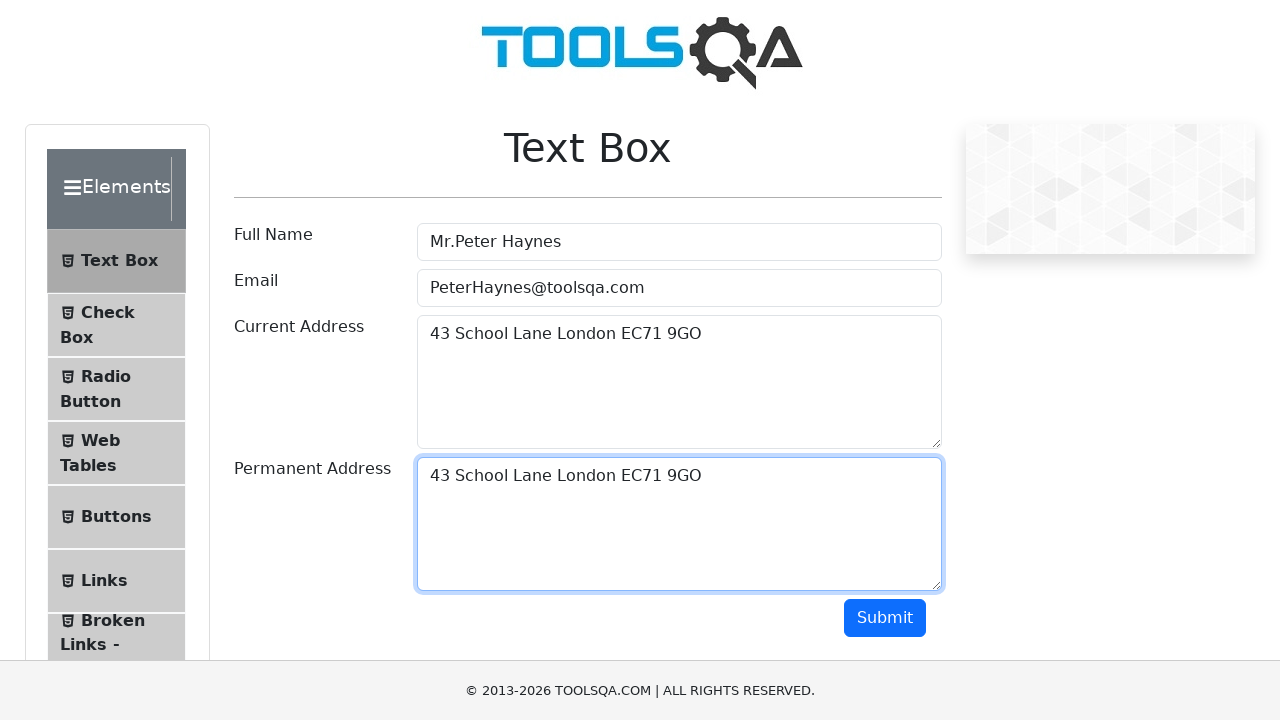

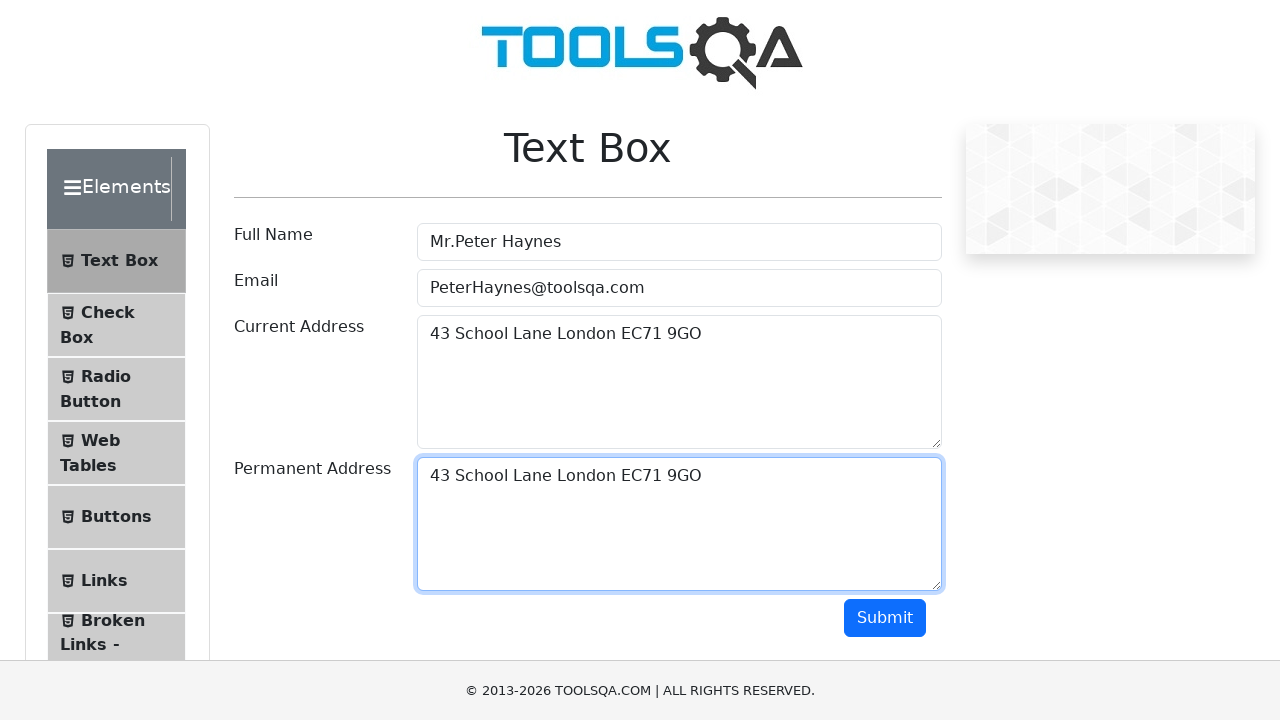